Tests confirm dialog functionality by typing a name and clicking the Confirm button, then accepting the confirm dialog.

Starting URL: https://rahulshettyacademy.com/AutomationPractice/

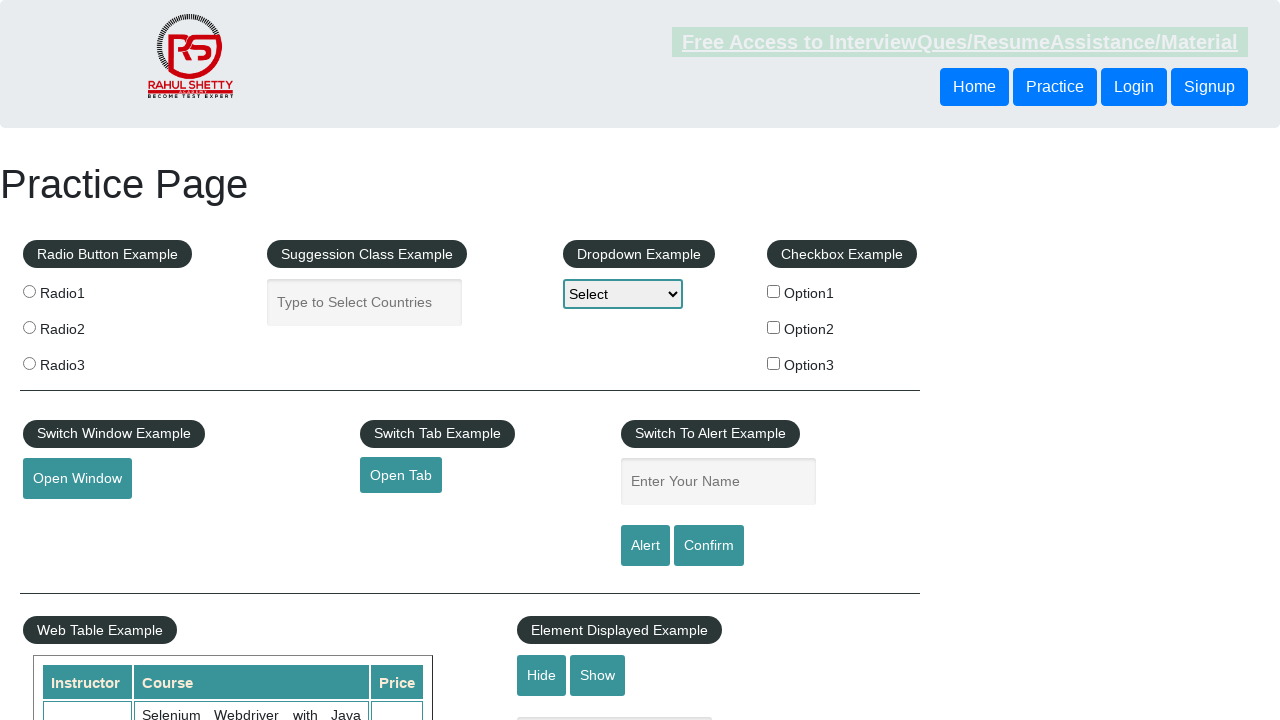

Filled name input field with 'Stori Card' on input#name
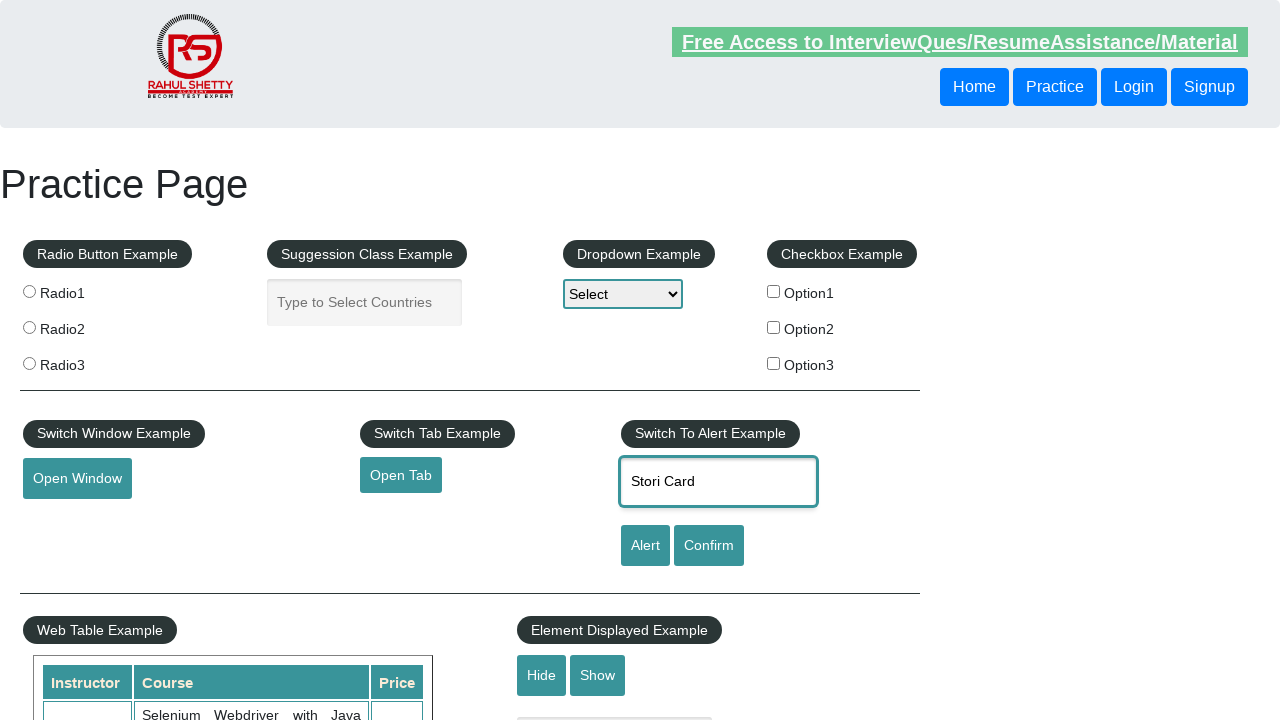

Set up dialog handler to automatically accept confirm dialogs
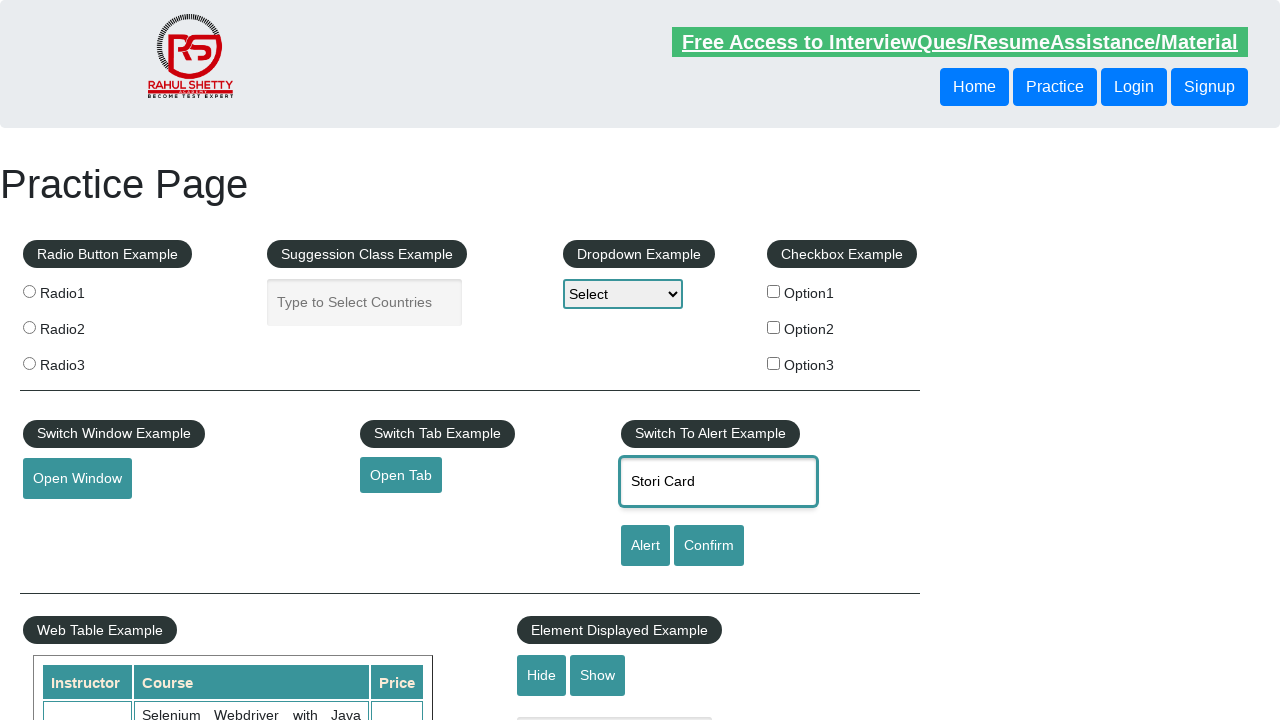

Clicked the Confirm button to trigger the confirm dialog at (709, 546) on input#confirmbtn
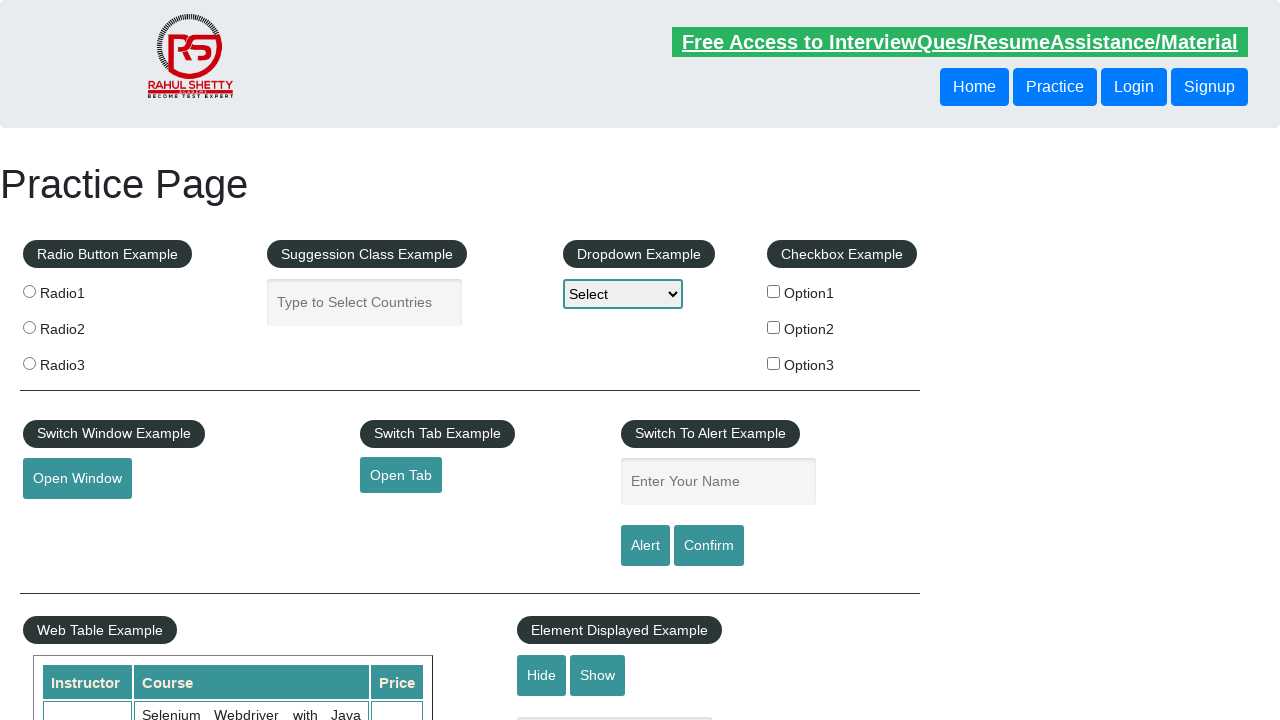

Waited 500ms for confirm dialog to be processed
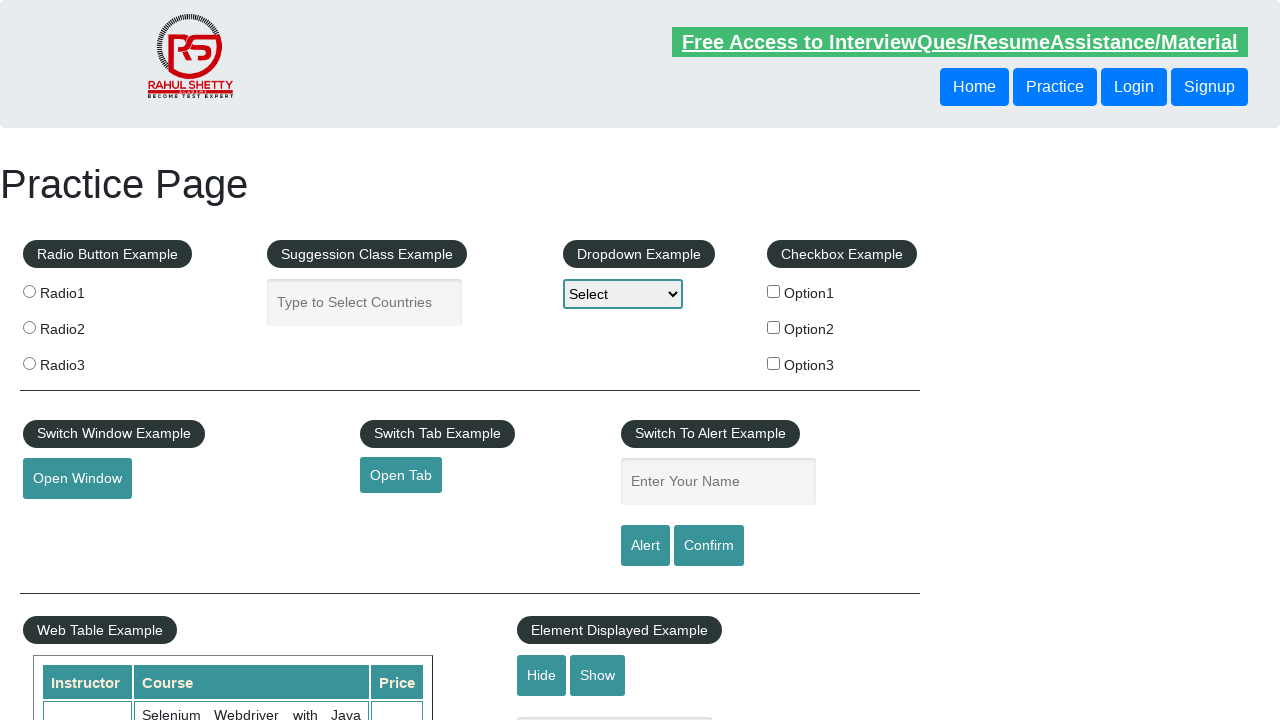

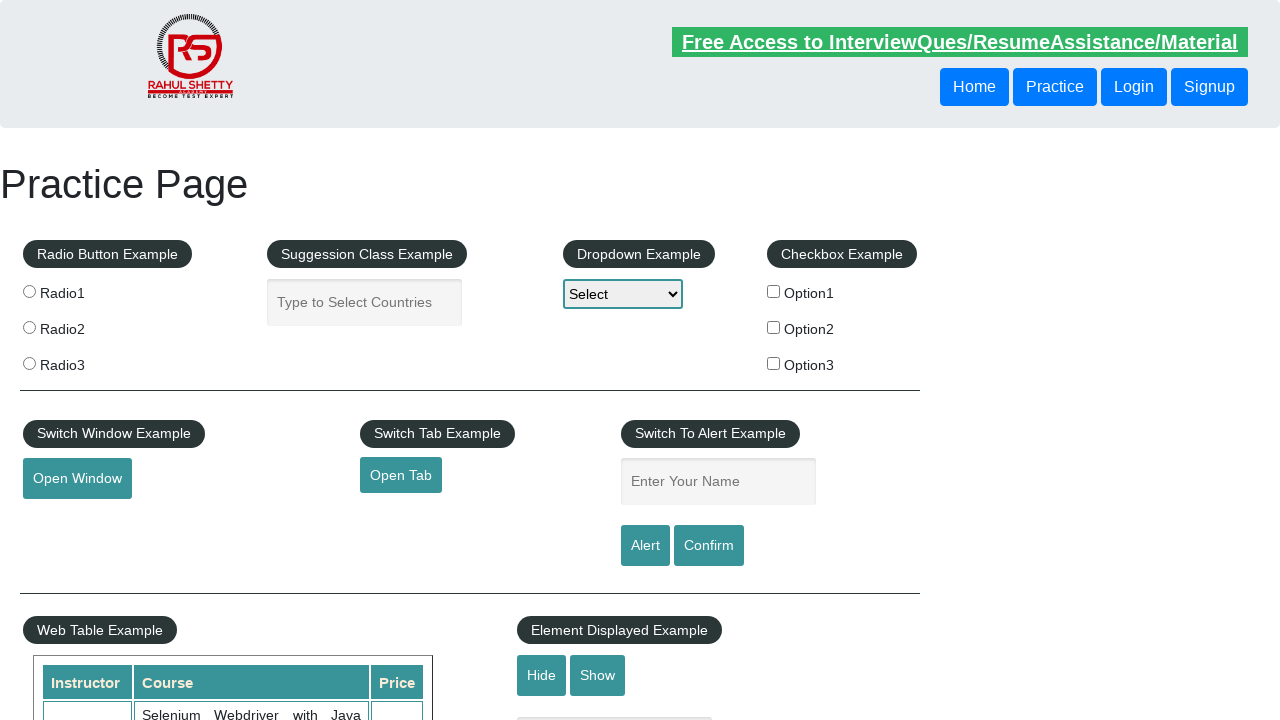